Tests autocomplete dropdown functionality by typing partial text and navigating through suggestions using keyboard to select a specific option

Starting URL: http://www.qaclickacademy.com/practice.php

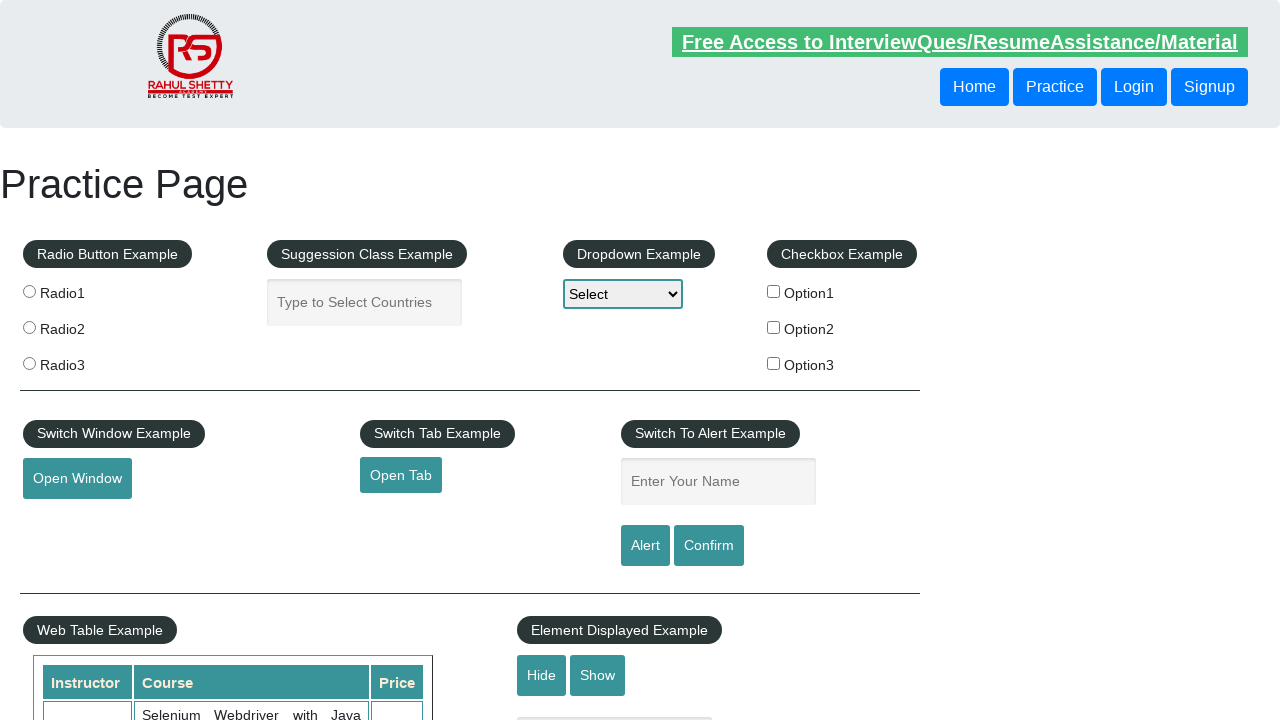

Filled autocomplete field with 'unit' on input#autocomplete
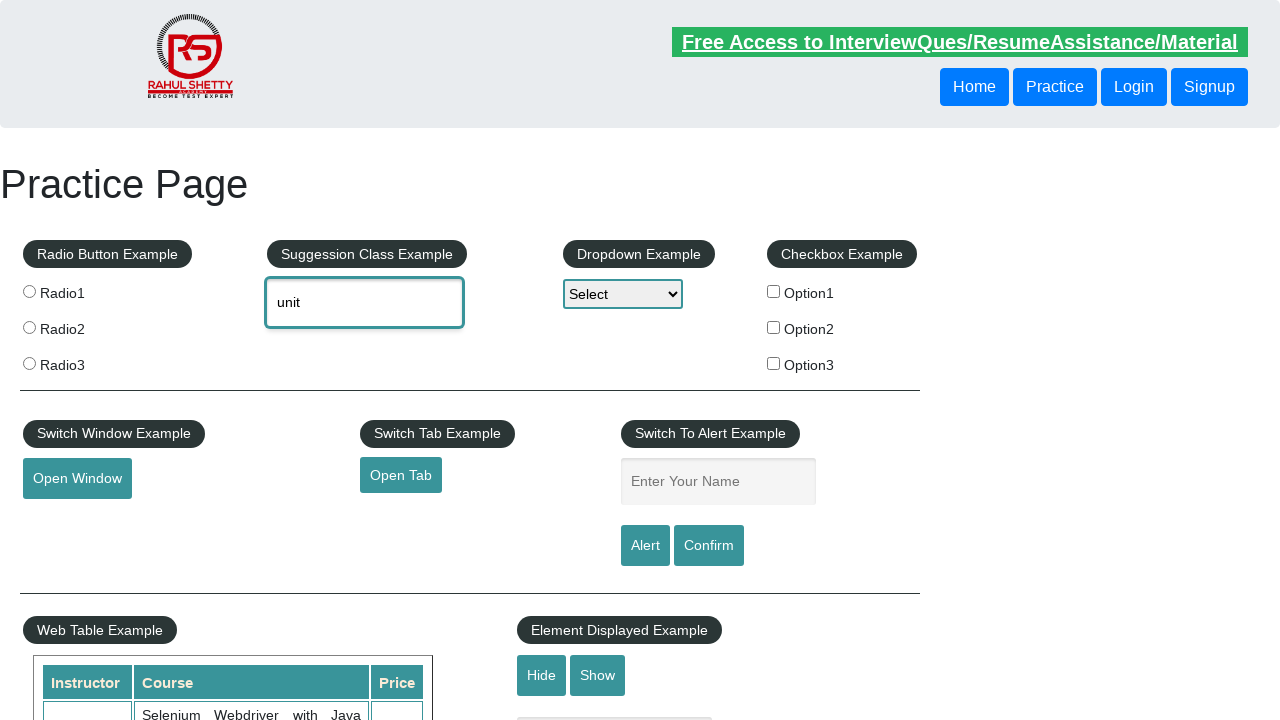

Waited 2 seconds for autocomplete suggestions to appear
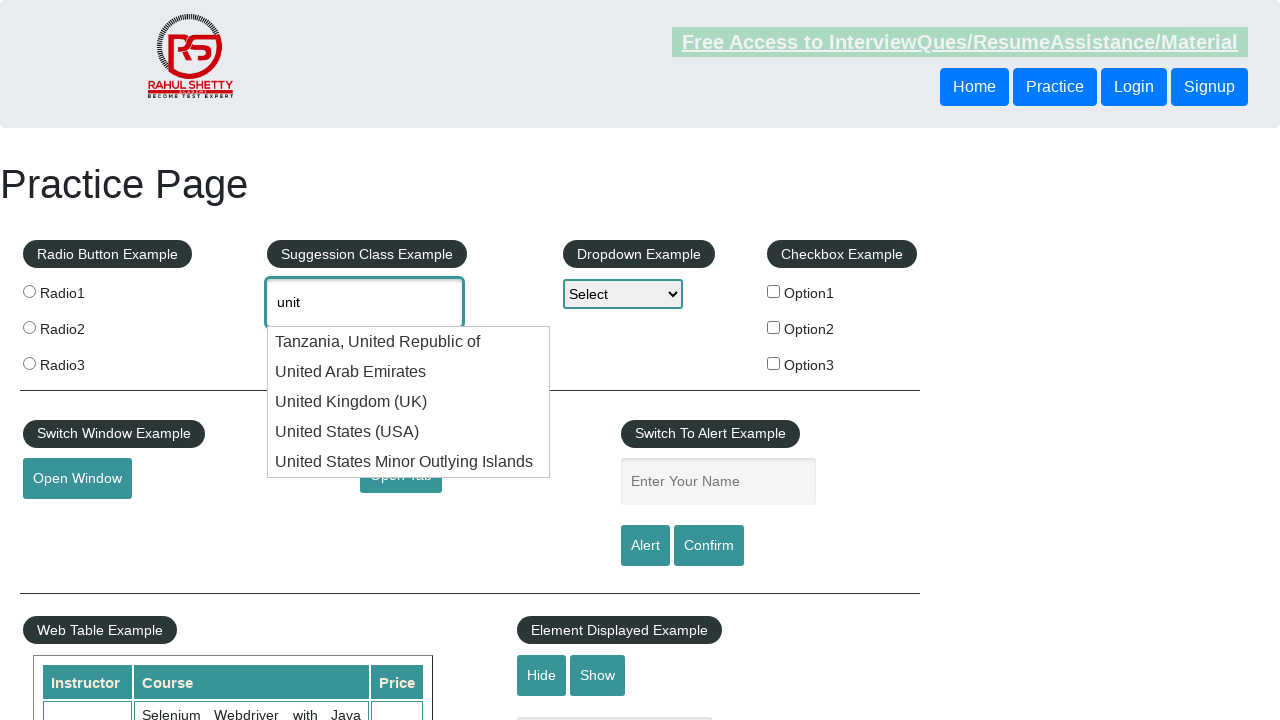

Evaluated current autocomplete value: 'unit'
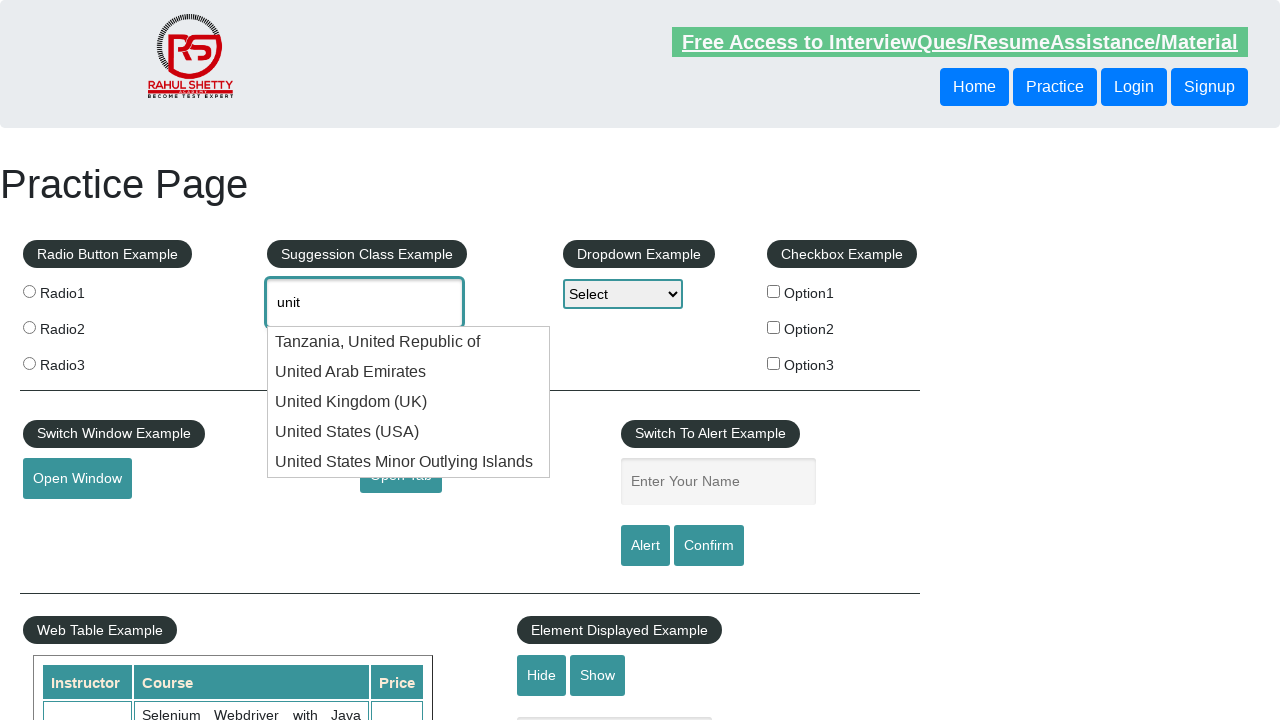

Pressed ArrowDown key to navigate to next suggestion on input#autocomplete
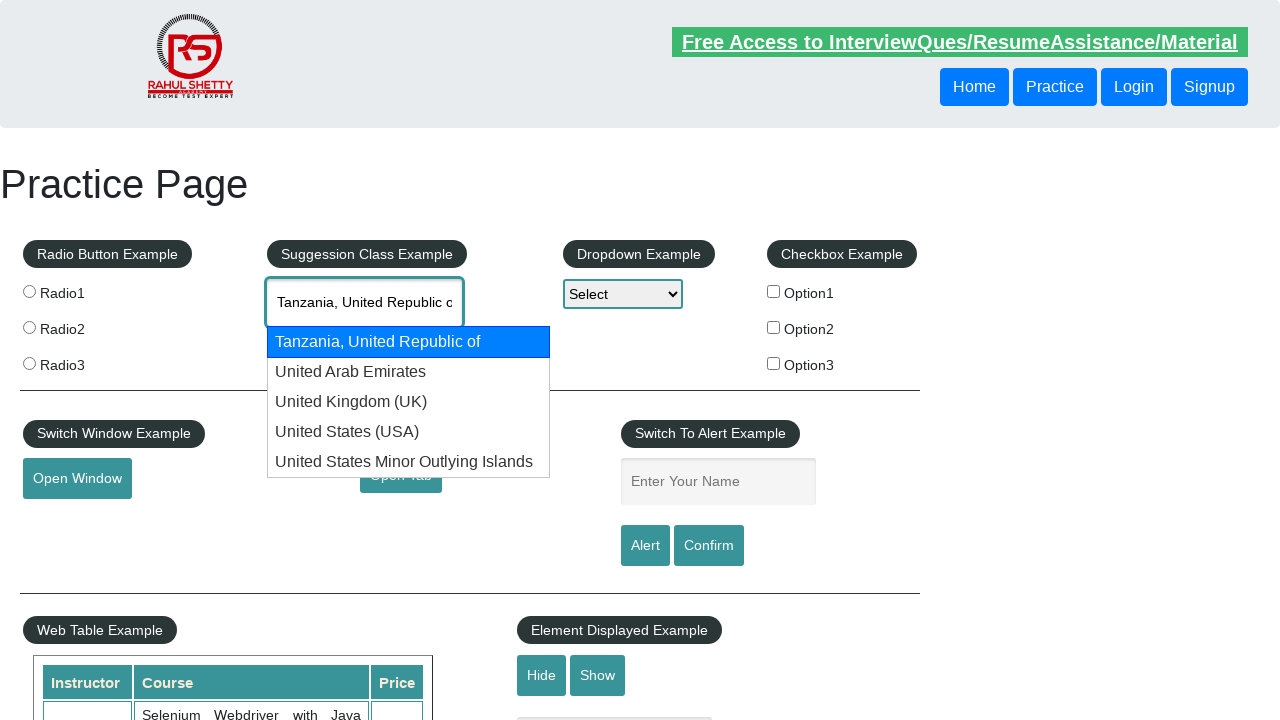

Waited 100ms for suggestion to update
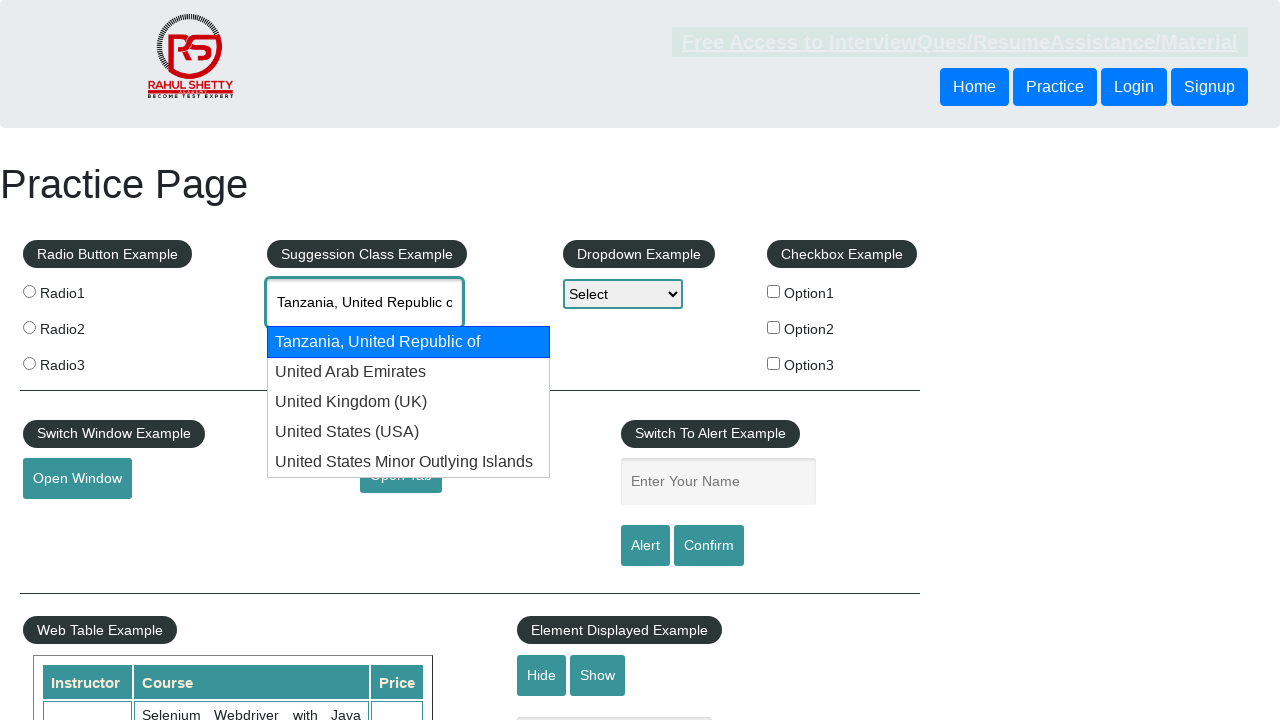

Evaluated current autocomplete value: 'Tanzania, United Republic of'
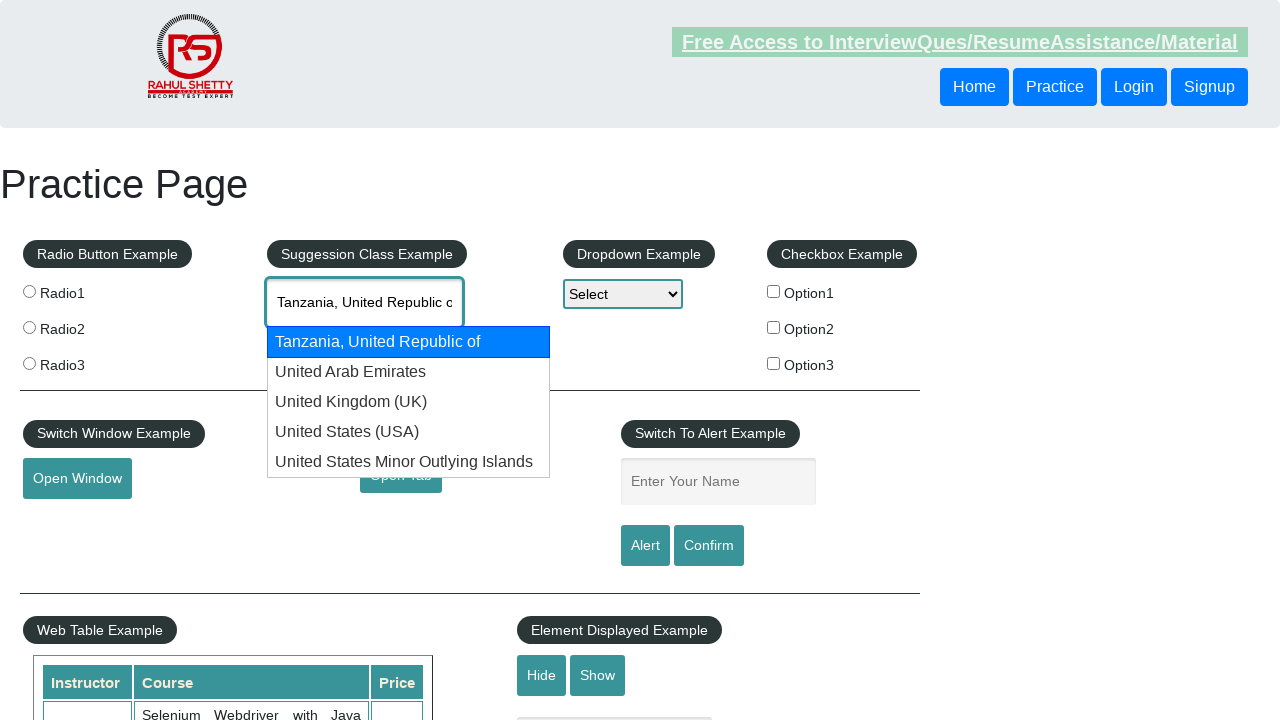

Pressed ArrowDown key to navigate to next suggestion on input#autocomplete
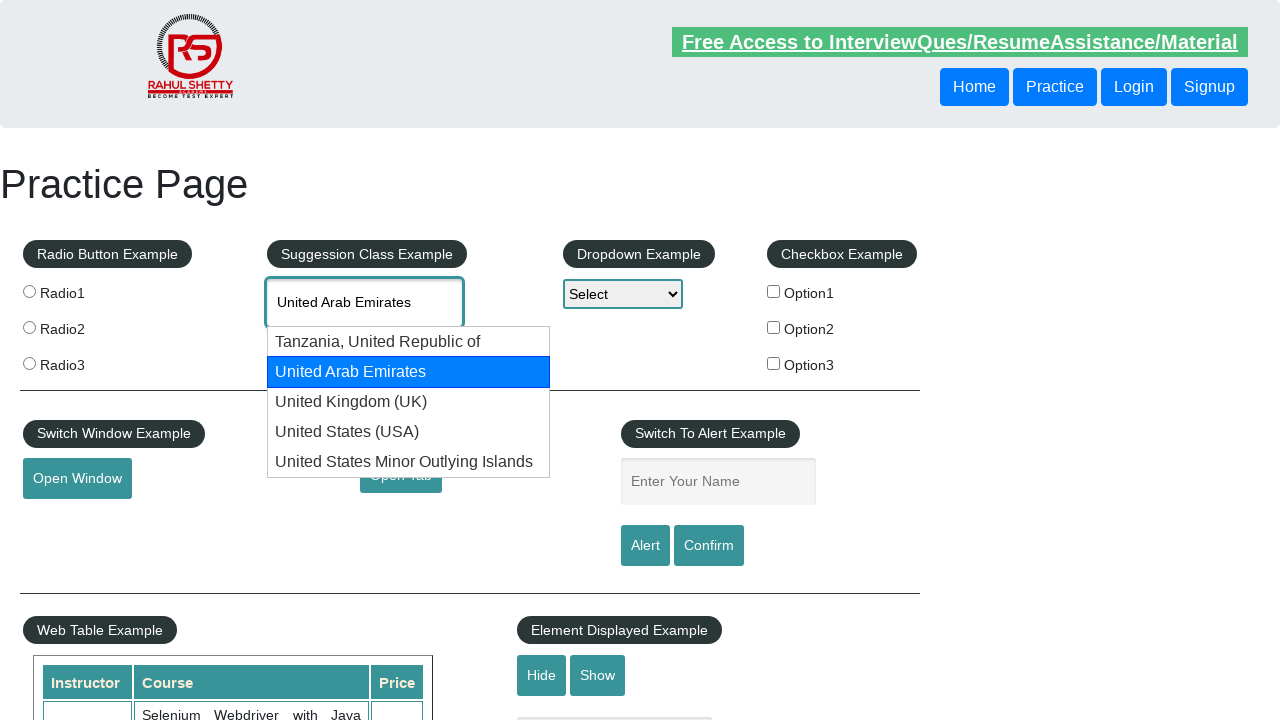

Waited 100ms for suggestion to update
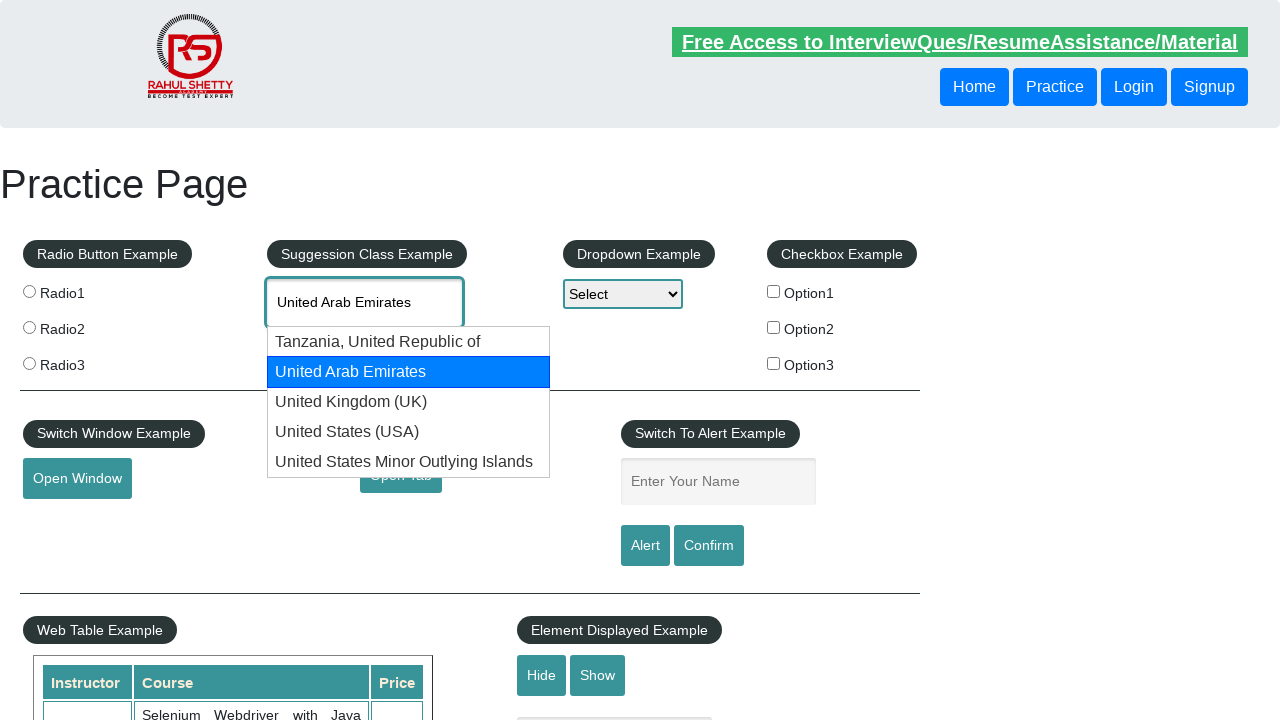

Evaluated current autocomplete value: 'United Arab Emirates'
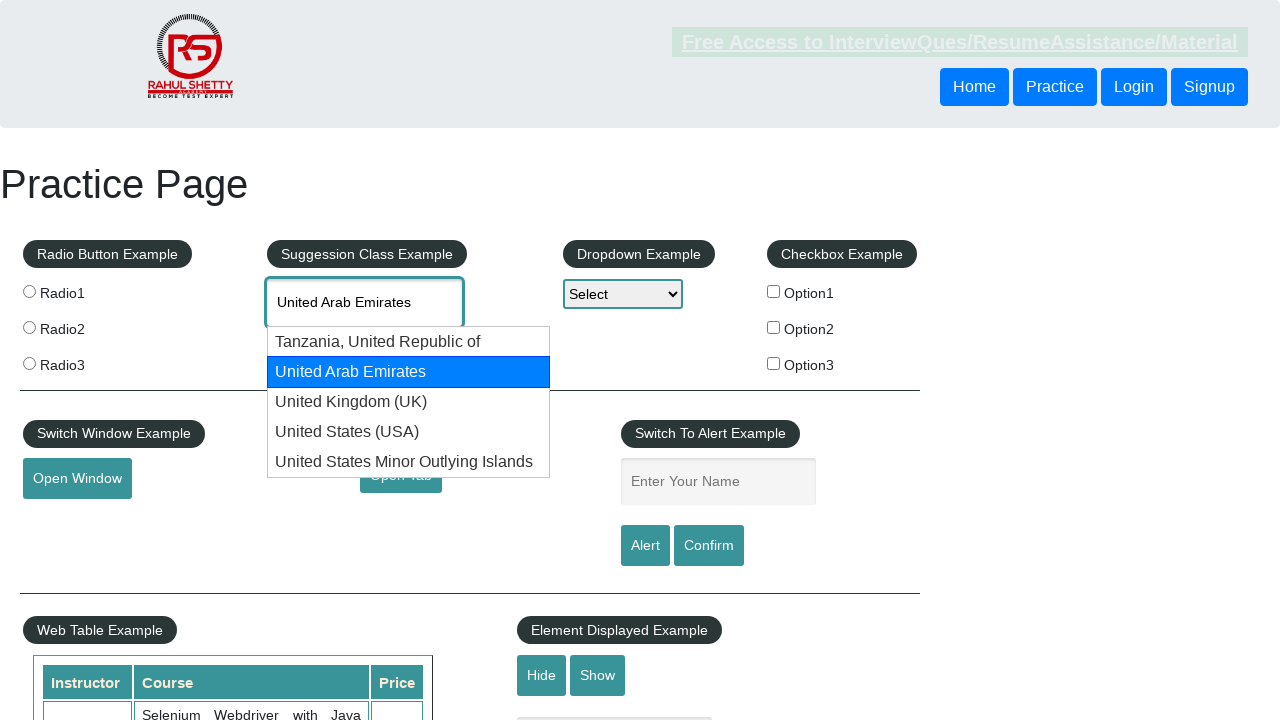

Pressed ArrowDown key to navigate to next suggestion on input#autocomplete
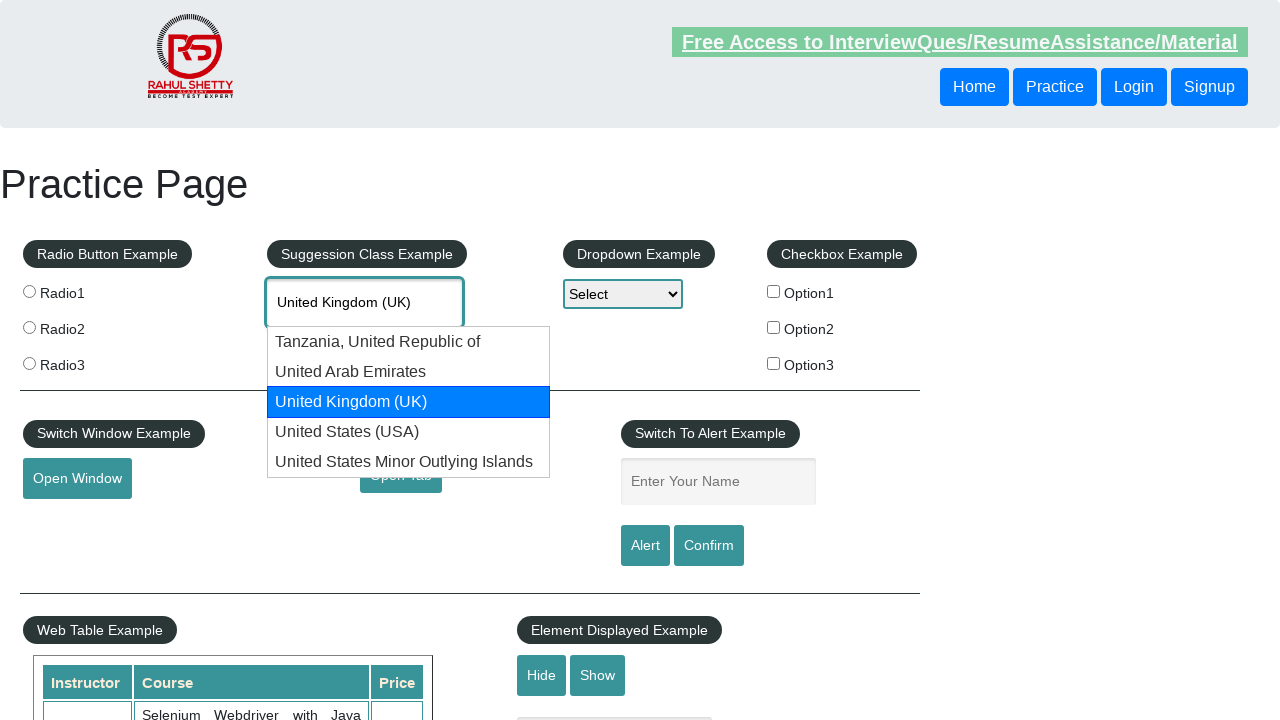

Waited 100ms for suggestion to update
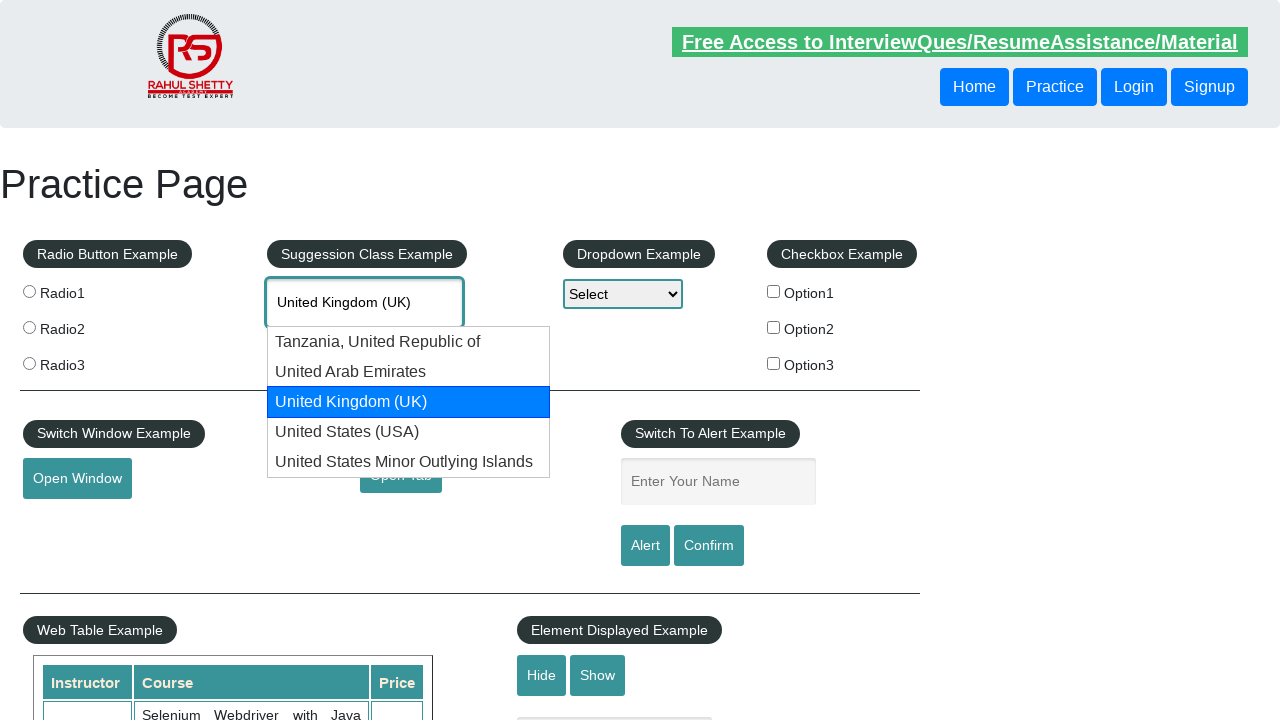

Evaluated current autocomplete value: 'United Kingdom (UK)'
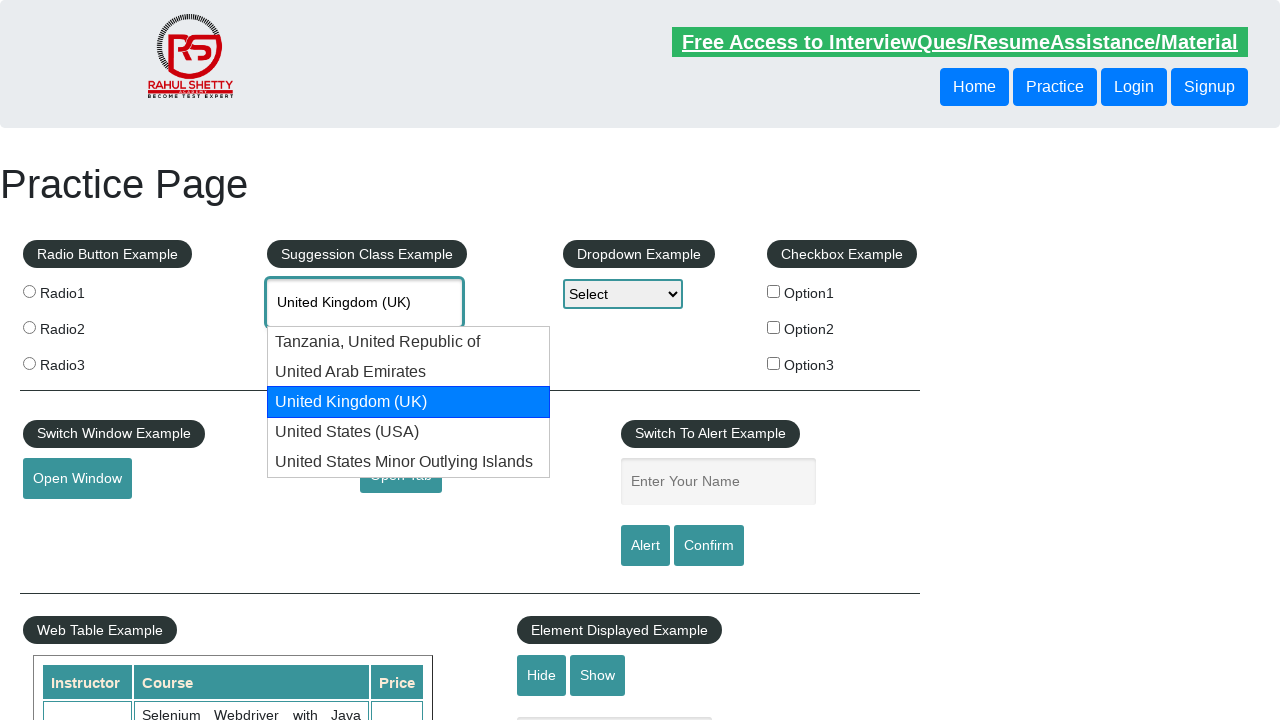

Pressed ArrowDown key to navigate to next suggestion on input#autocomplete
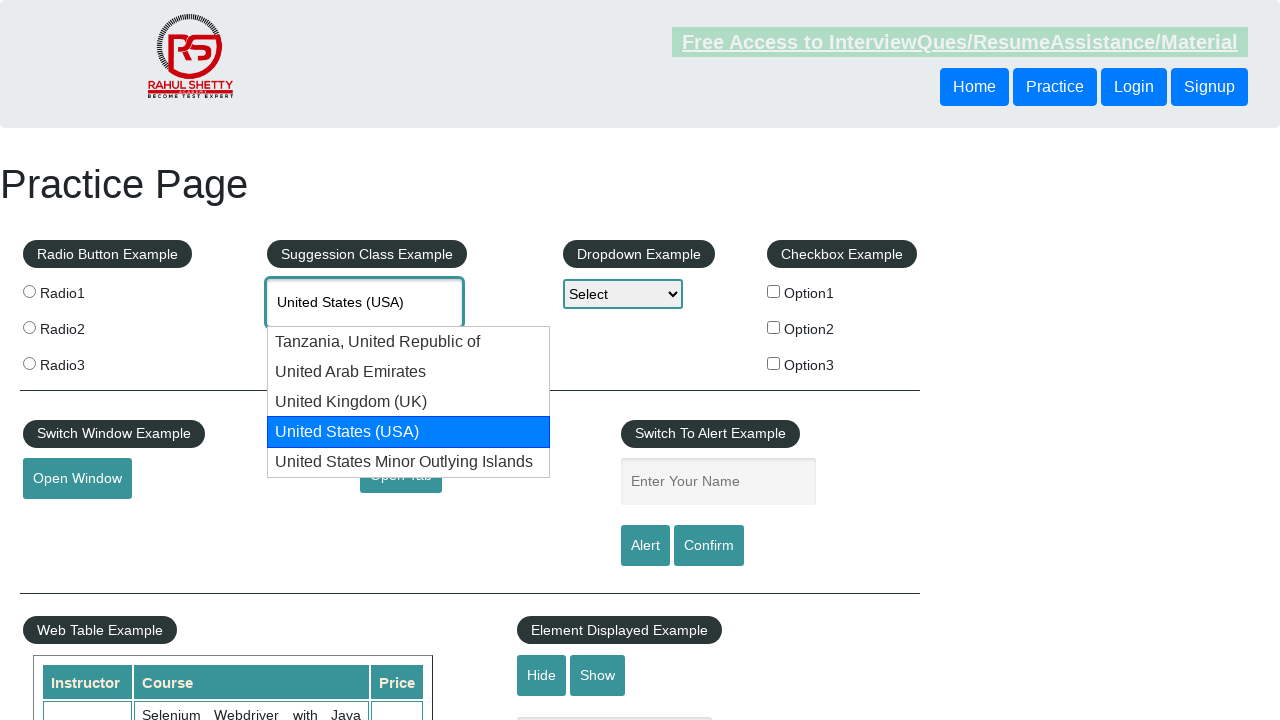

Waited 100ms for suggestion to update
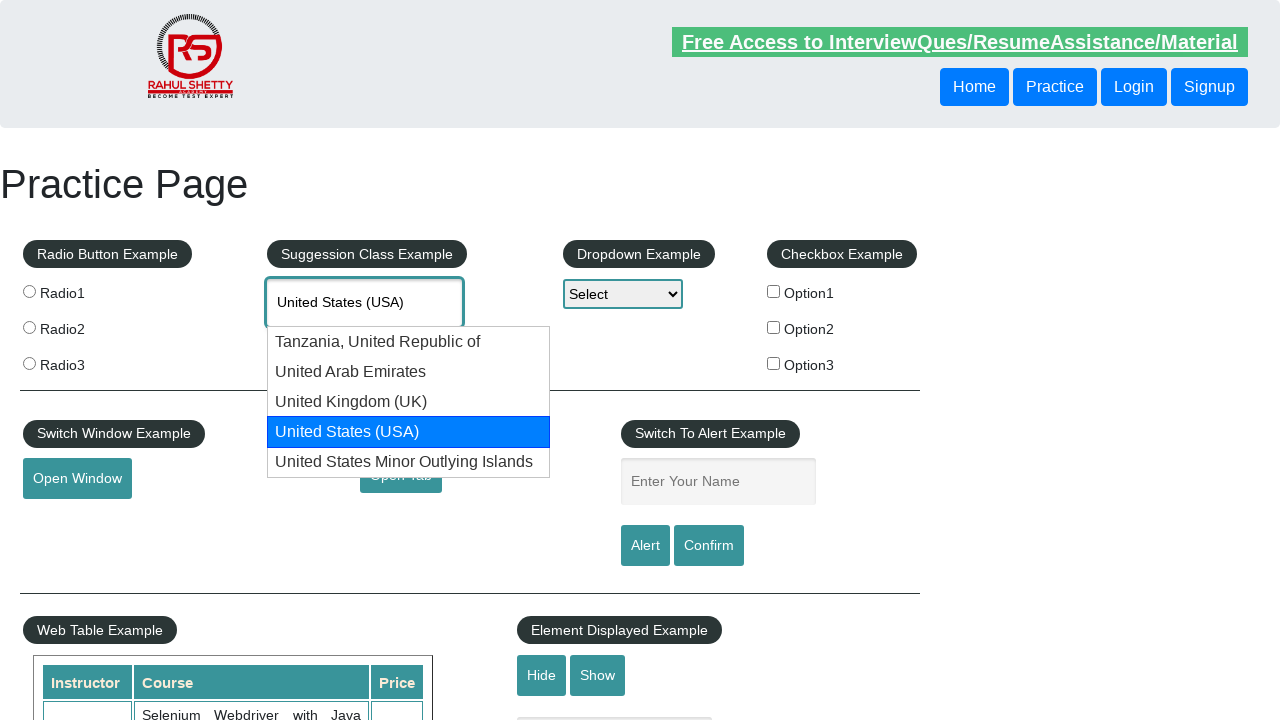

Evaluated current autocomplete value: 'United States (USA)'
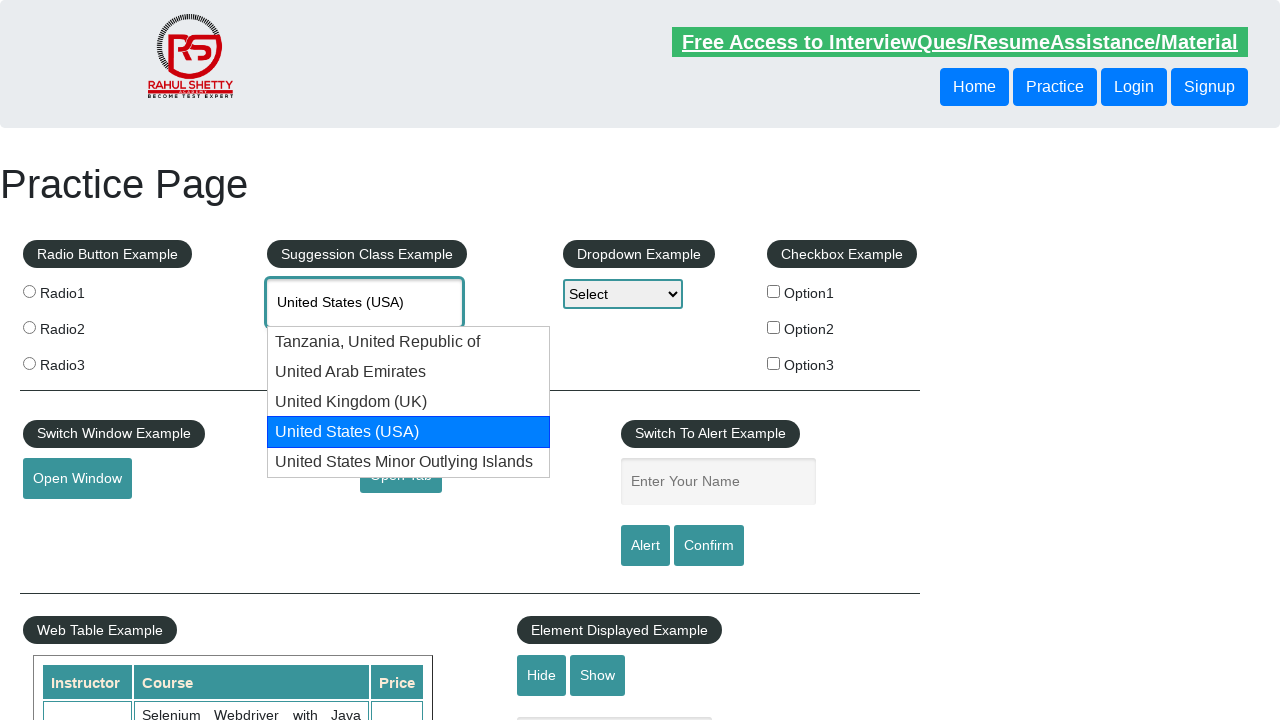

Pressed ArrowDown key to navigate to next suggestion on input#autocomplete
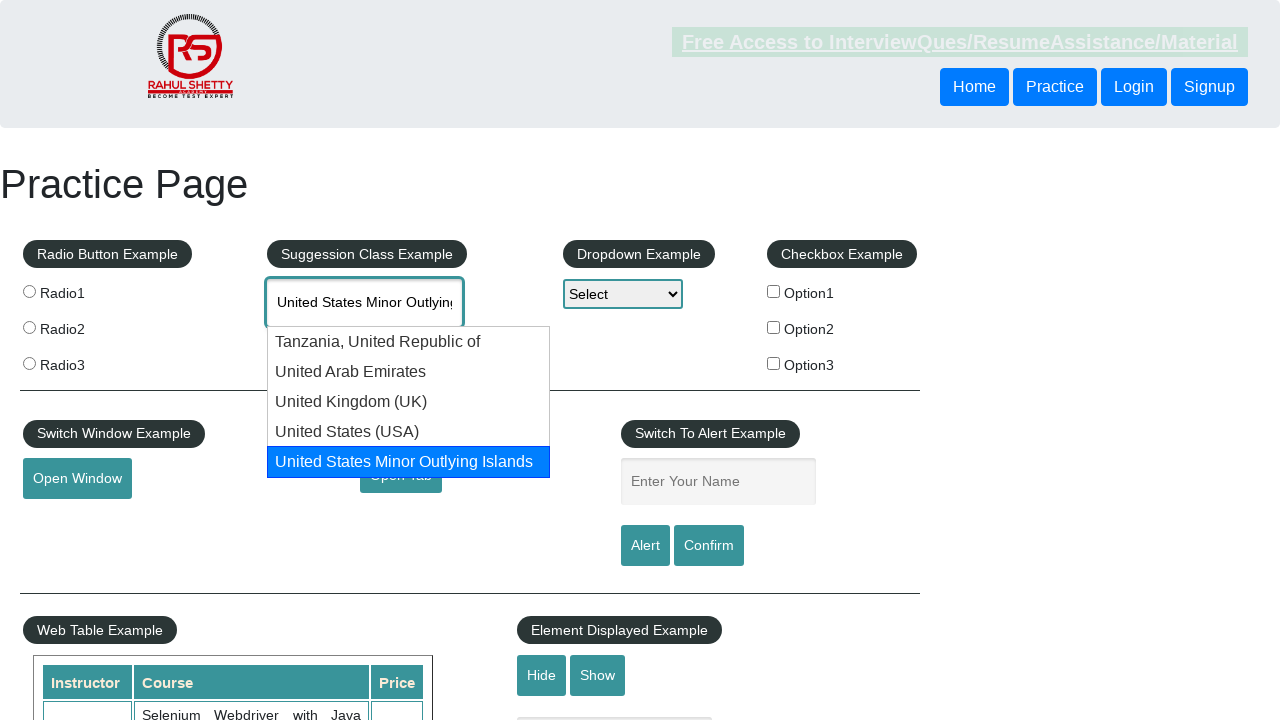

Waited 100ms for suggestion to update
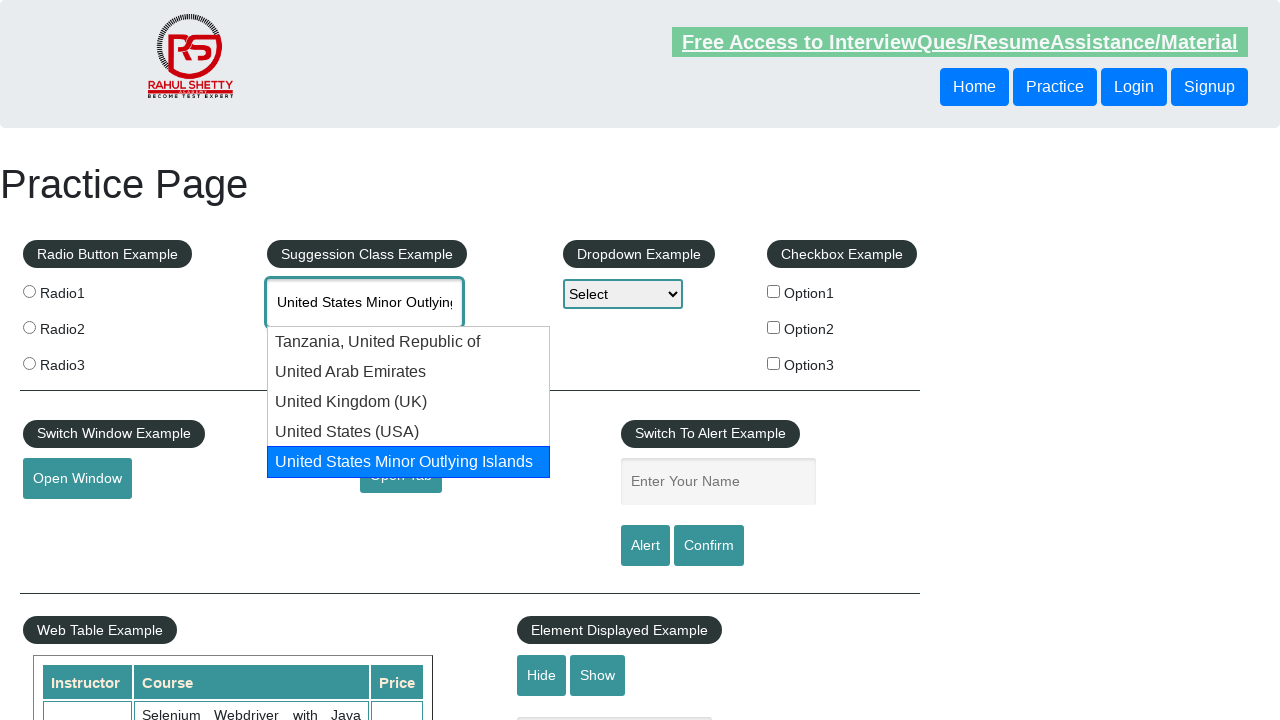

Evaluated current autocomplete value: 'United States Minor Outlying Islands'
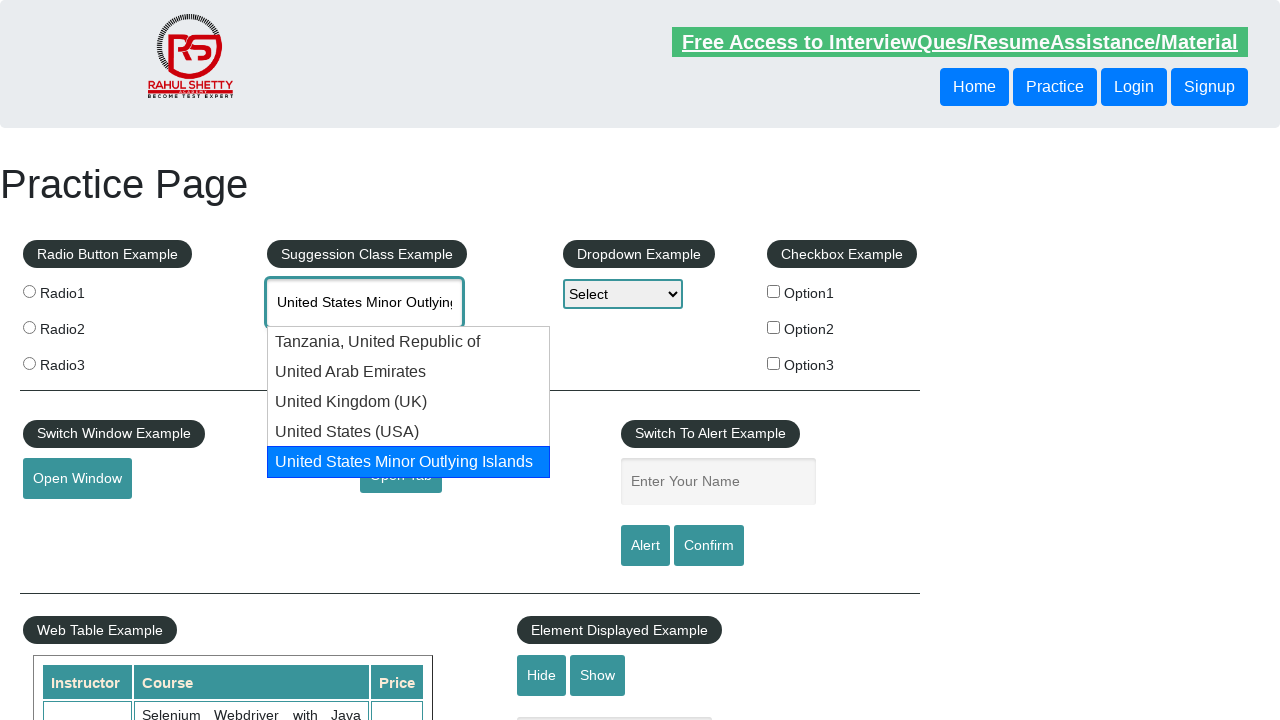

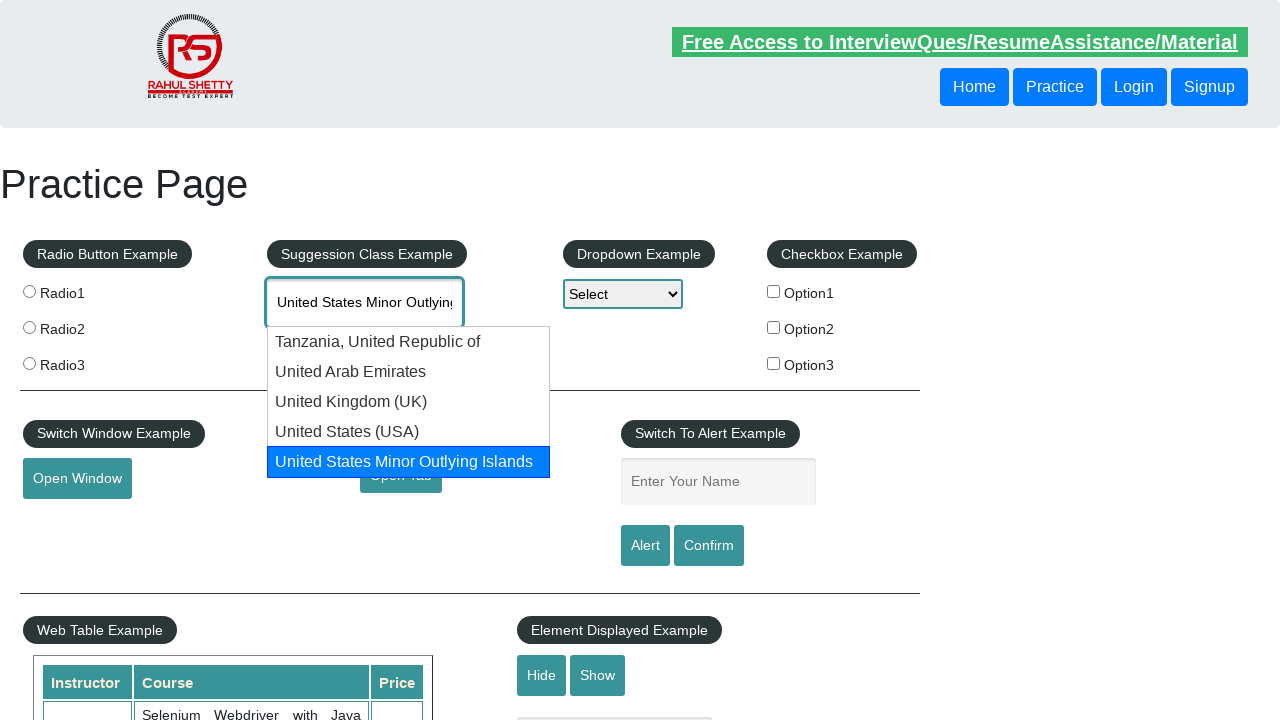